Tests drag and drop functionality on the jQuery UI demo page by dragging an element and dropping it onto a target drop zone within an iframe.

Starting URL: http://jqueryui.com/droppable/

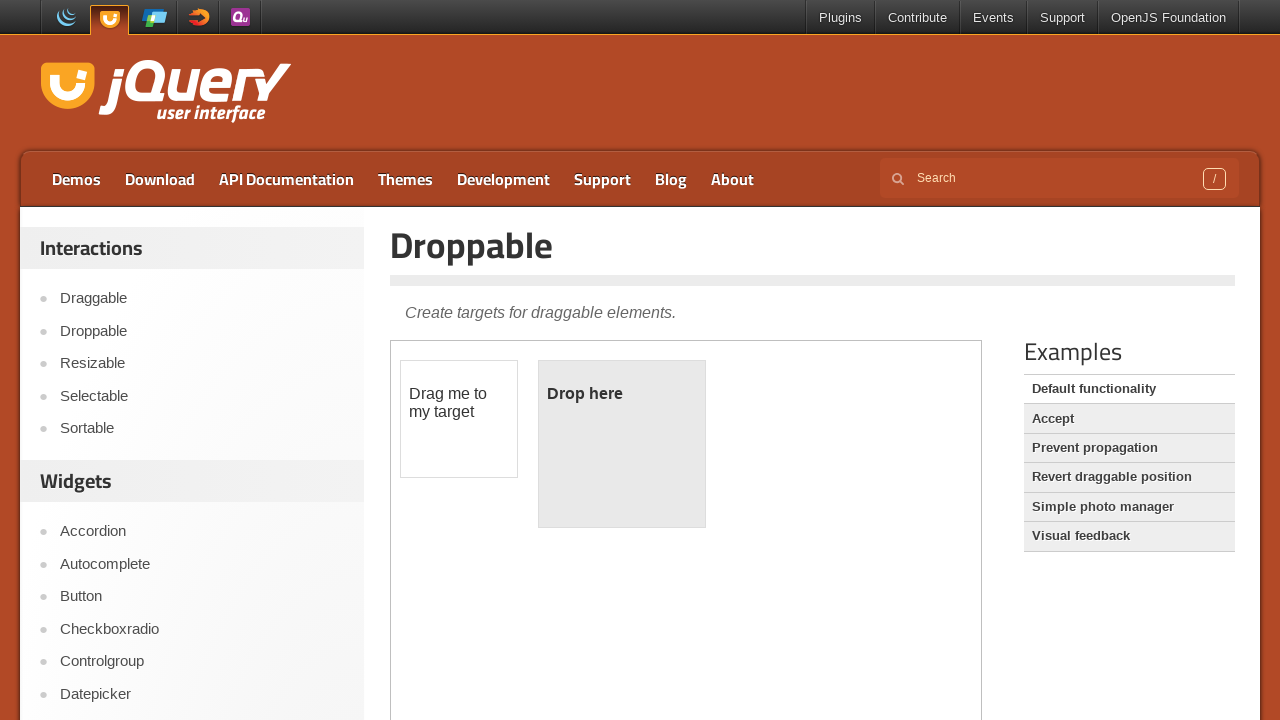

Located the iframe containing the drag and drop demo
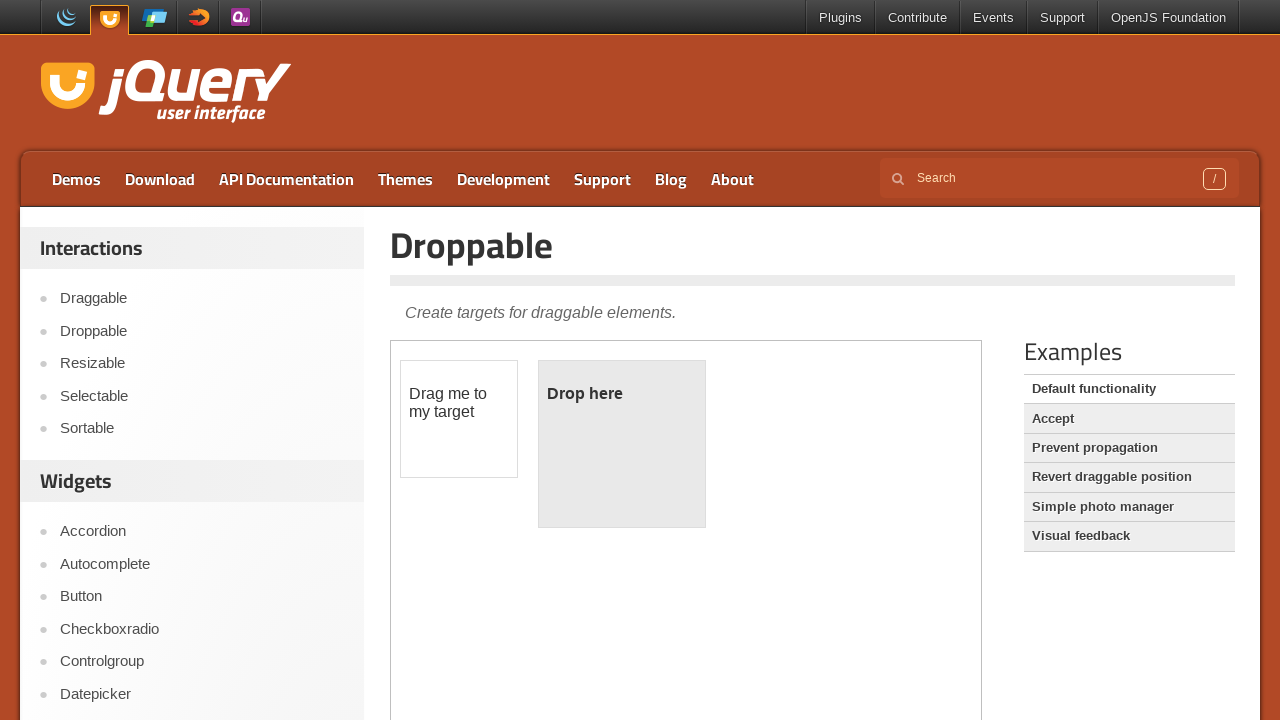

Located the draggable element within the iframe
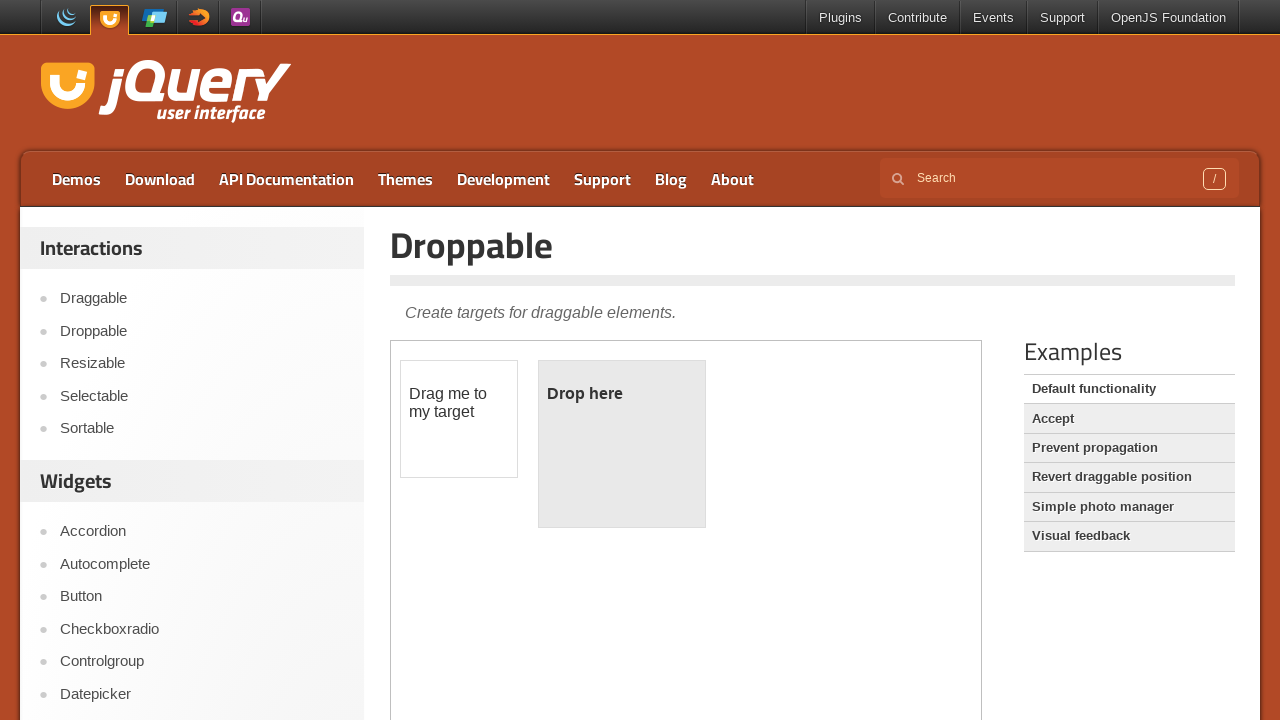

Located the droppable target element within the iframe
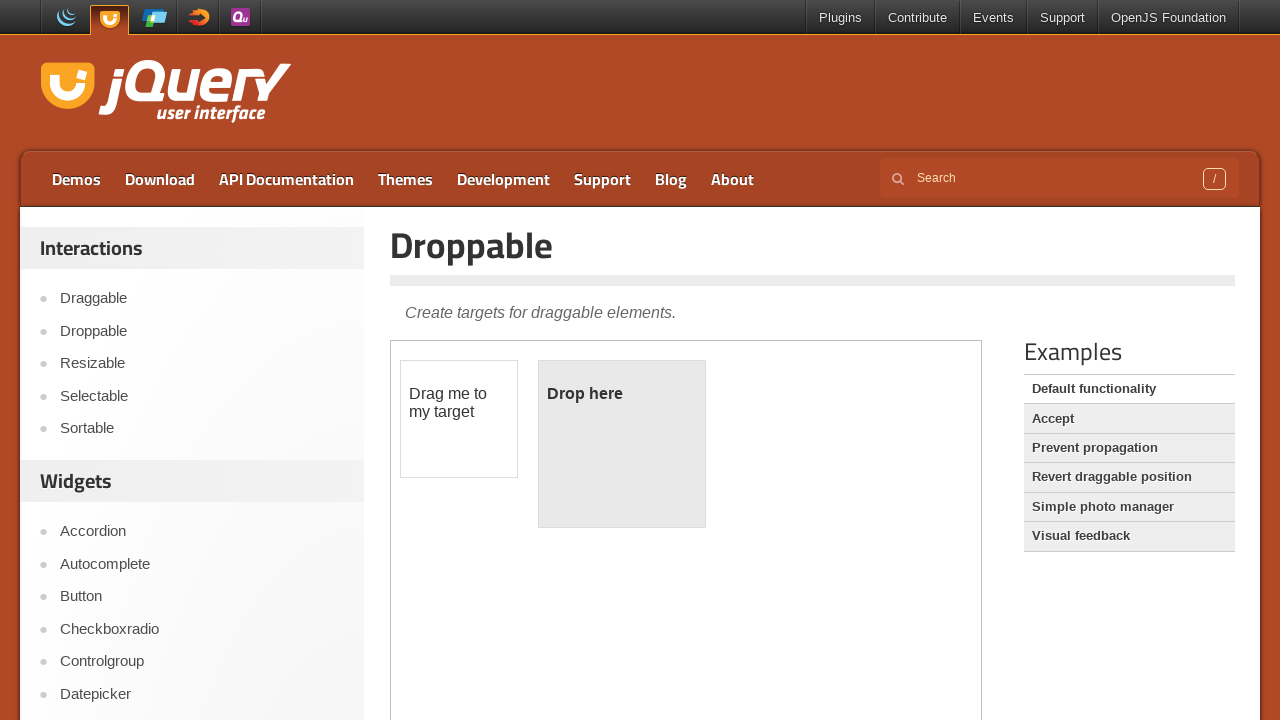

Dragged the draggable element and dropped it onto the droppable target at (622, 444)
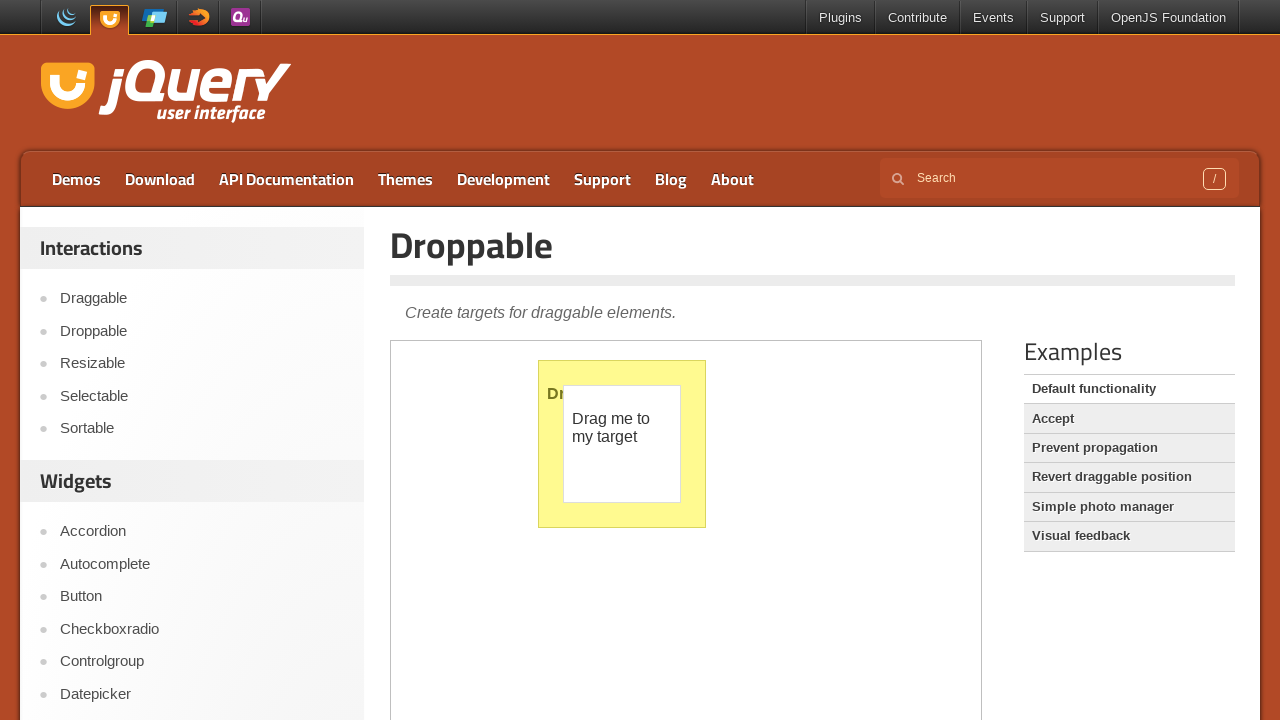

Verified that the drop was successful by confirming 'Dropped!' text appeared
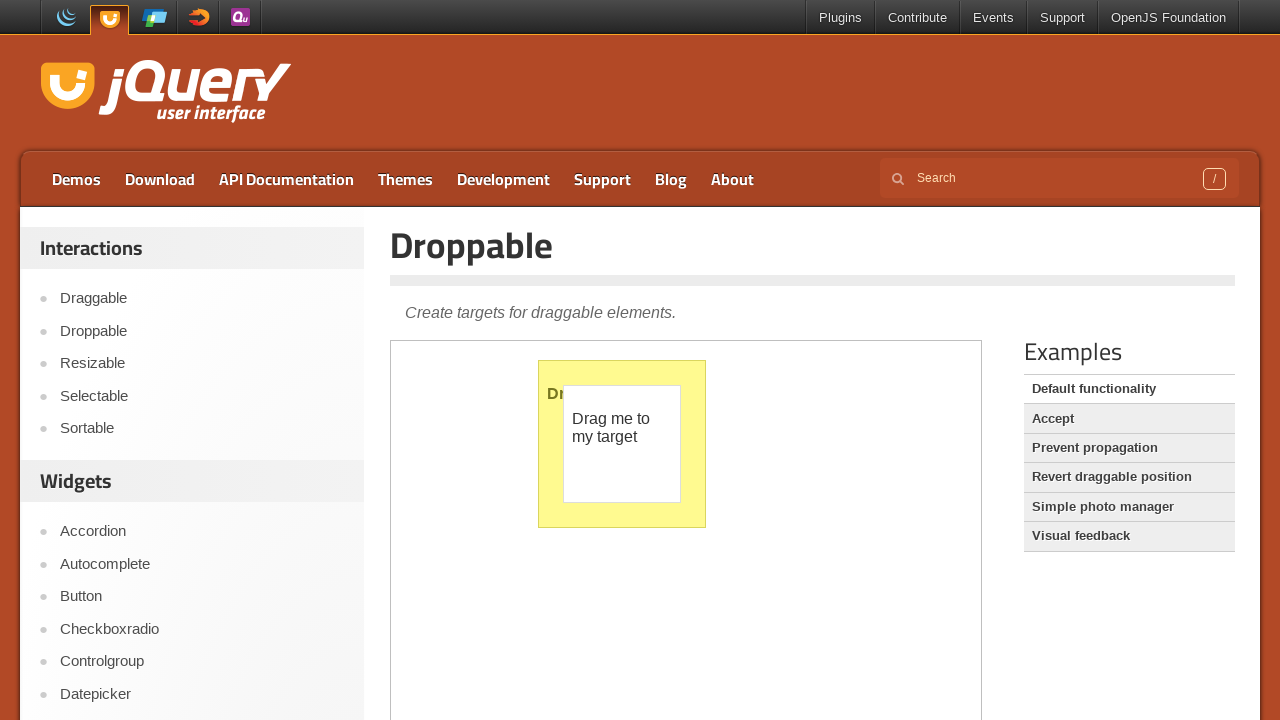

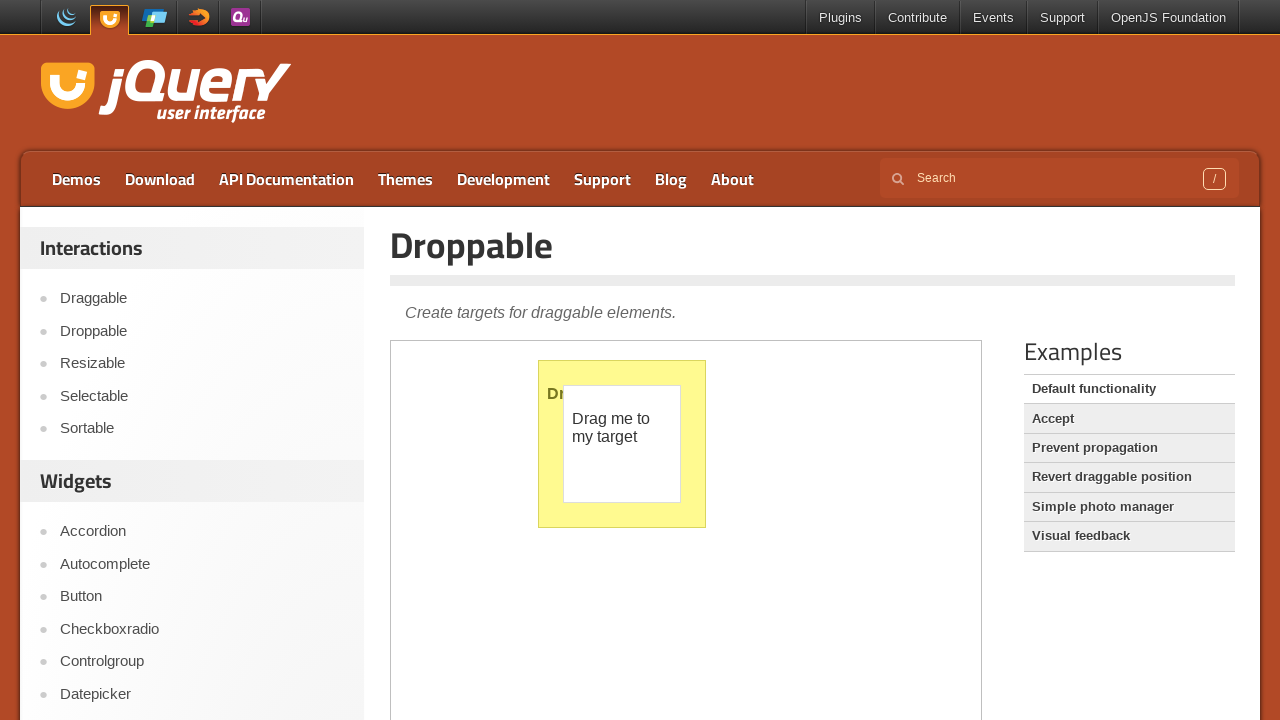